Tests the date picker functionality by opening the date picker, selecting a specific date using month/year dropdowns and day selection, then verifying the displayed date.

Starting URL: https://demoqa.com/date-picker

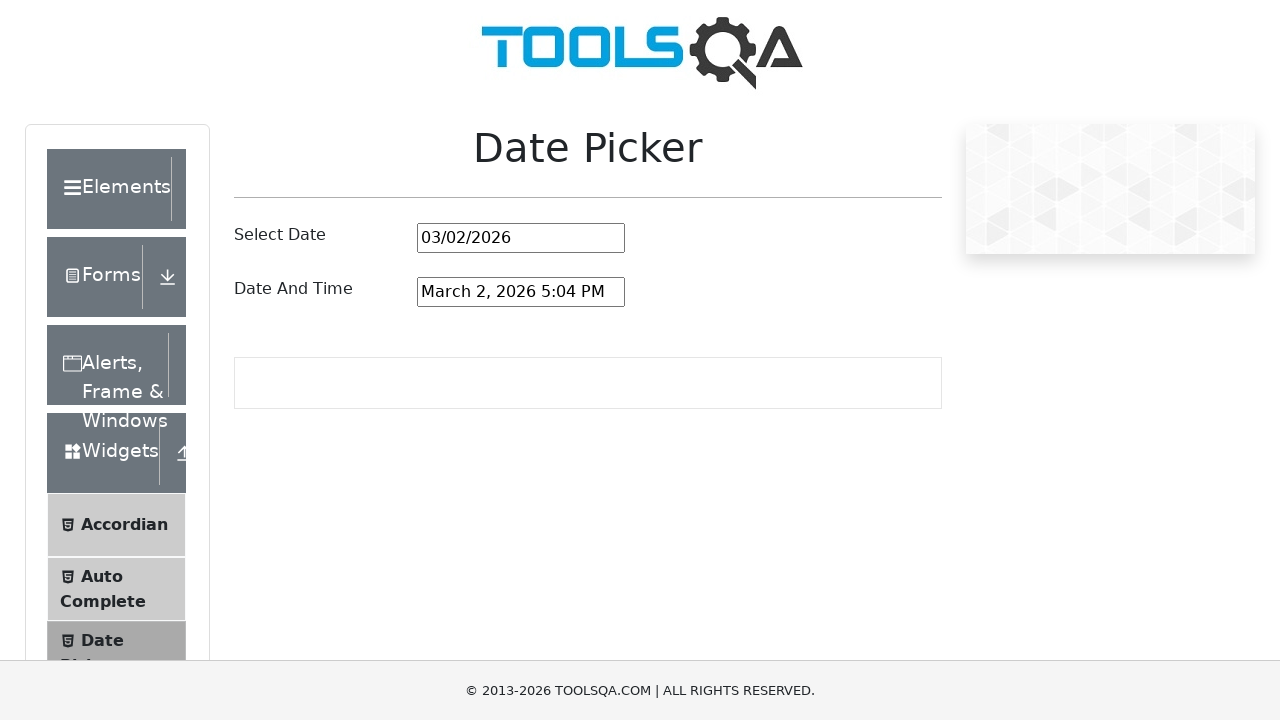

Clicked date picker input to open calendar at (521, 238) on #datePickerMonthYearInput
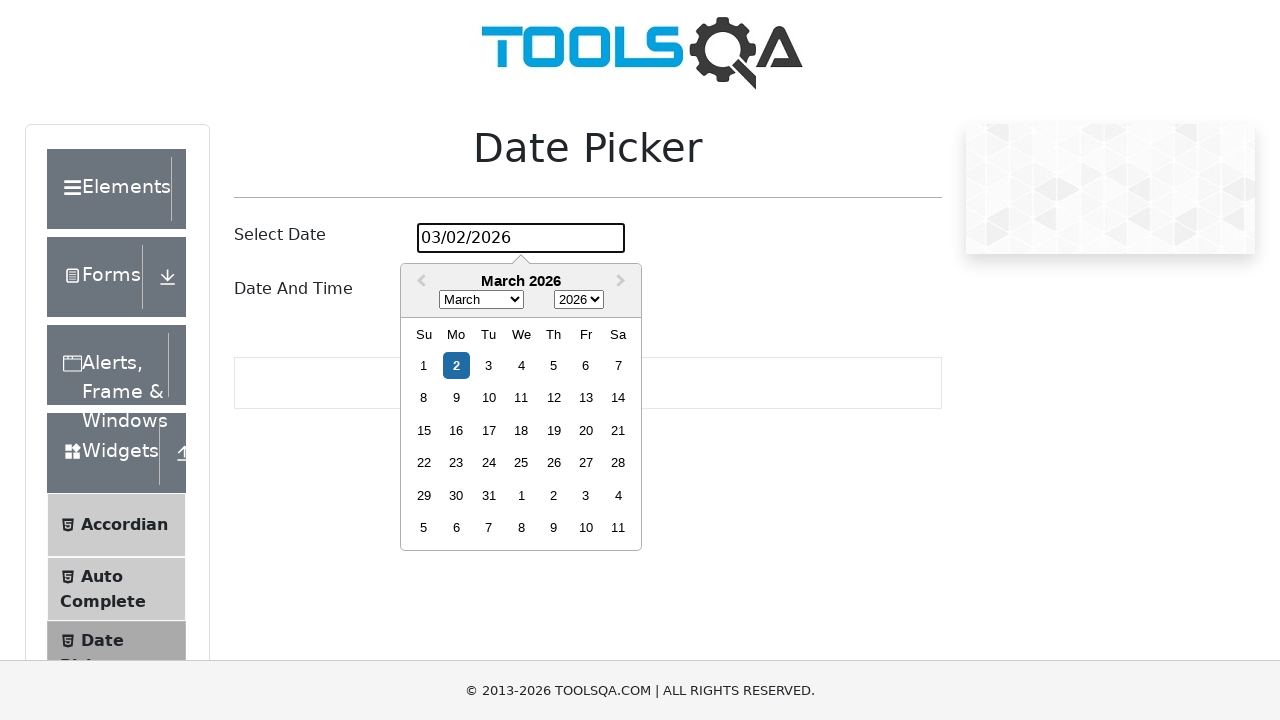

Selected March from month dropdown on .react-datepicker__month-select
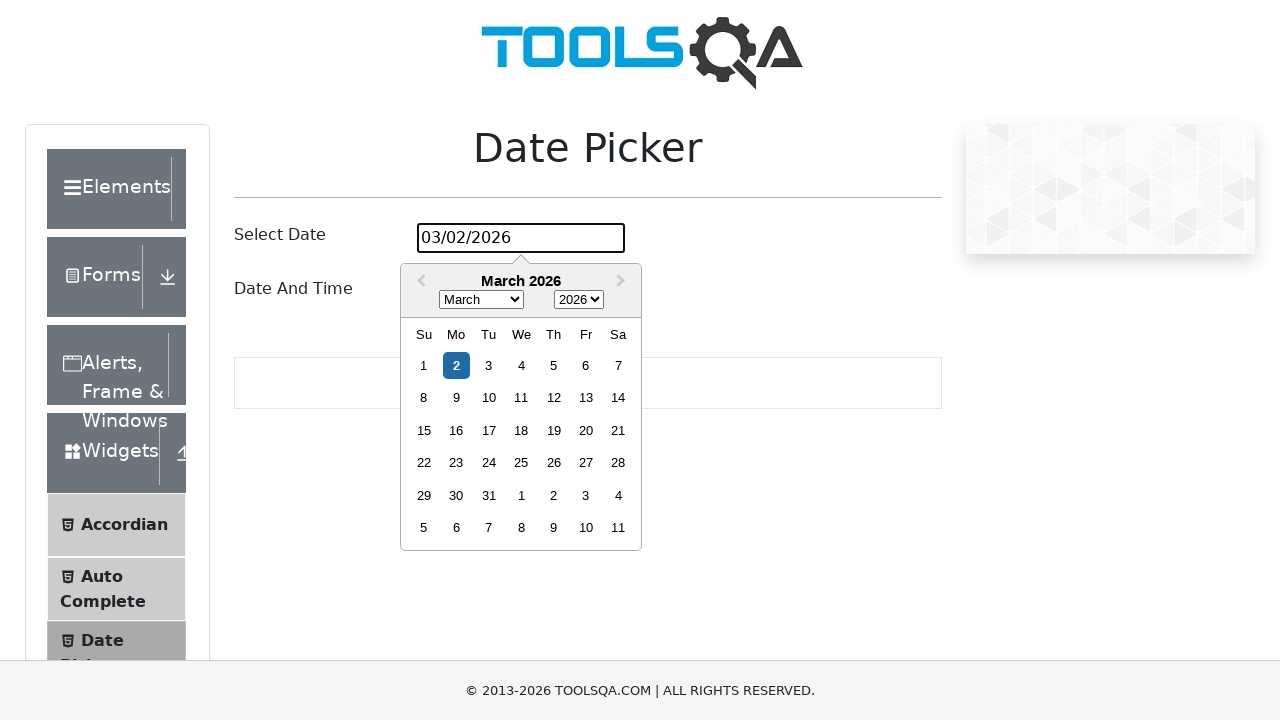

Selected 2024 from year dropdown on .react-datepicker__year-select
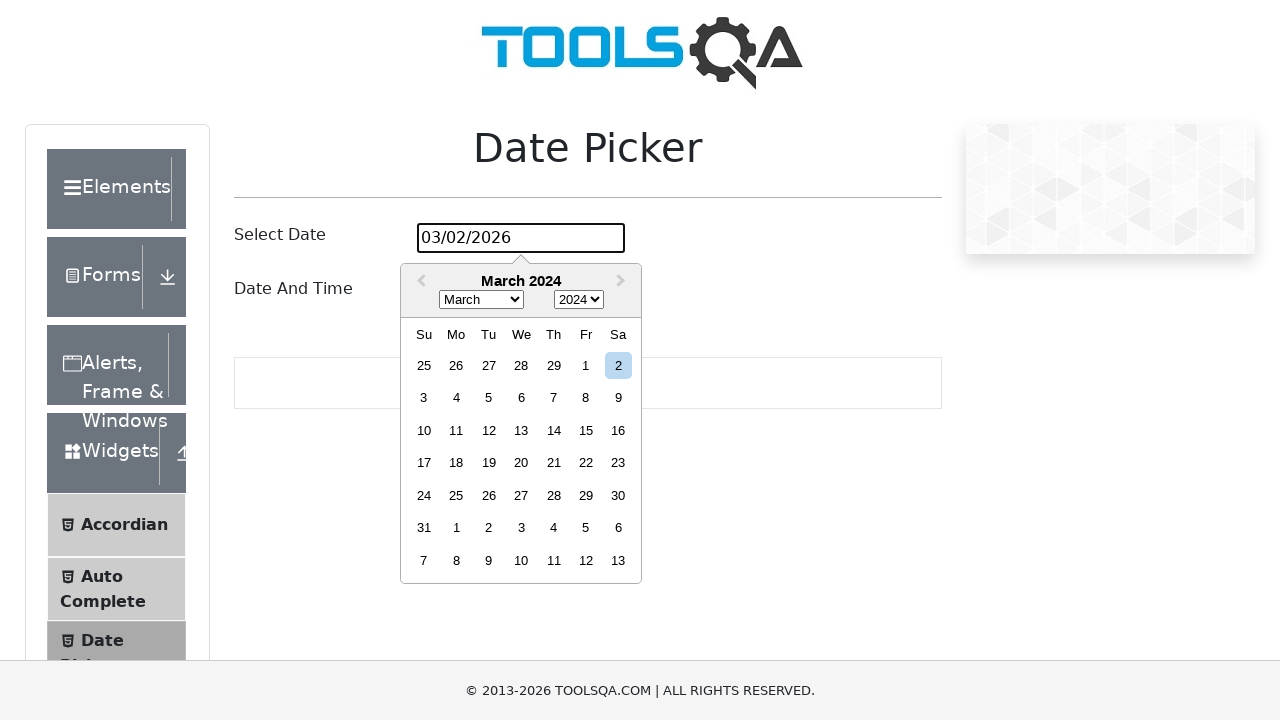

Clicked day 15 to select the date at (586, 430) on .react-datepicker__day--015:not(.react-datepicker__day--outside-month)
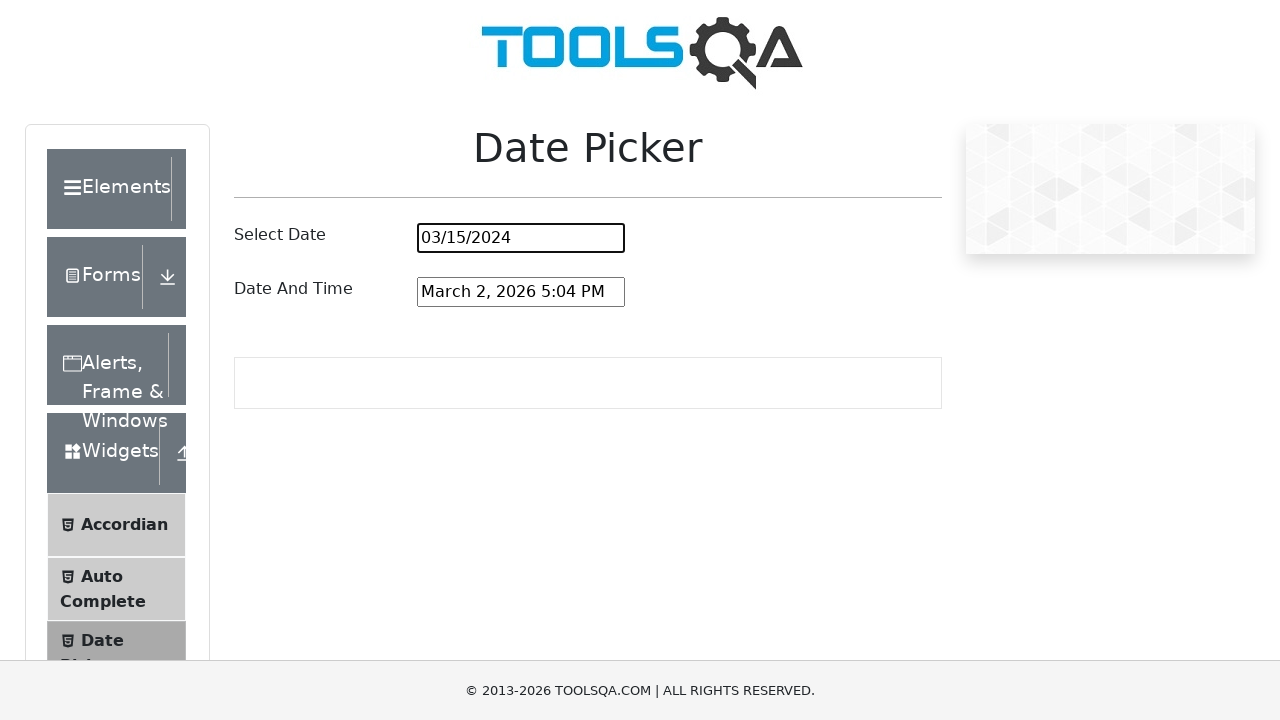

Verified selected date is displayed in date picker field
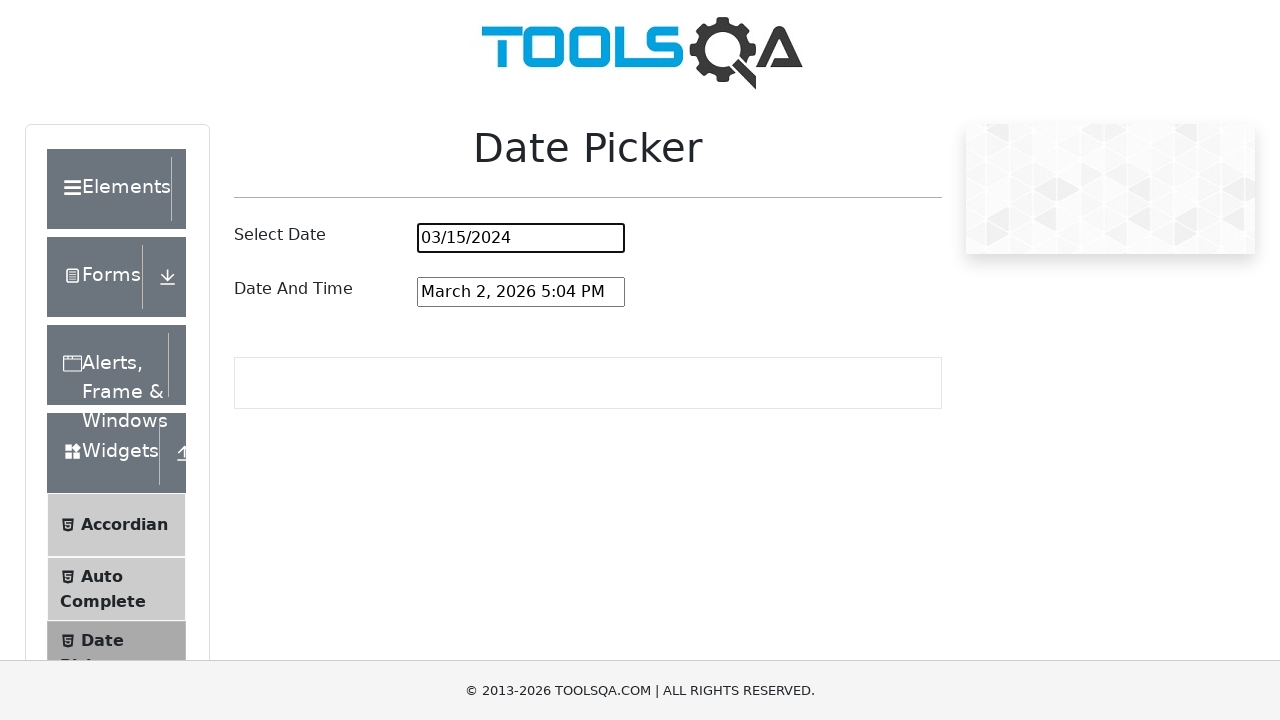

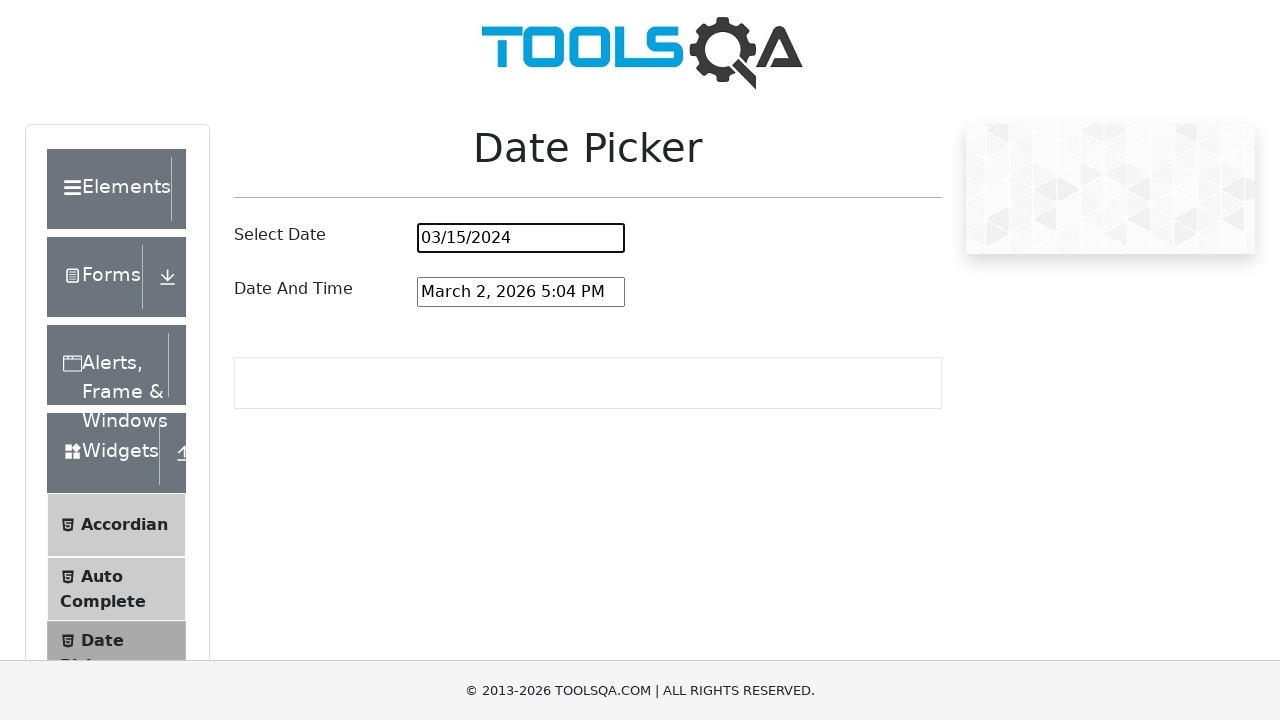